Tests user registration flow by clicking on sign up button and filling out personal information form with first name, last name, email and password

Starting URL: https://thinking-tester-contact-list.herokuapp.com/

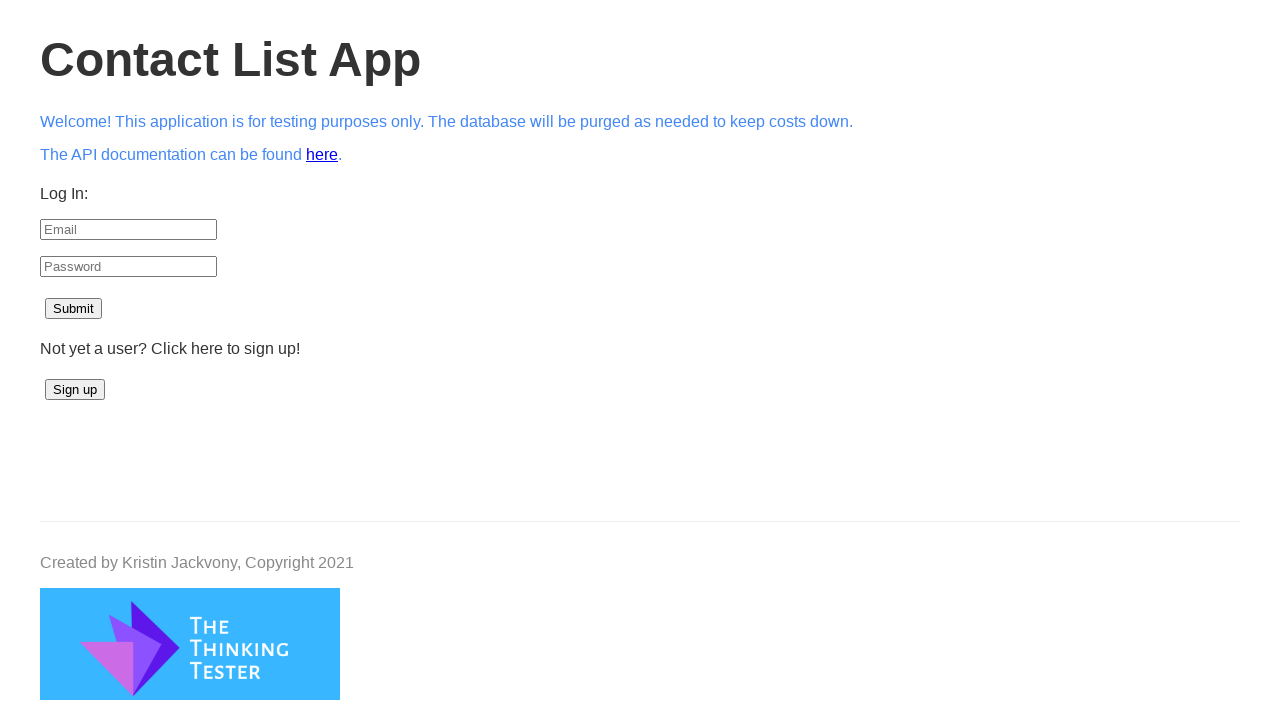

Clicked on Sign up button at (75, 390) on #signup
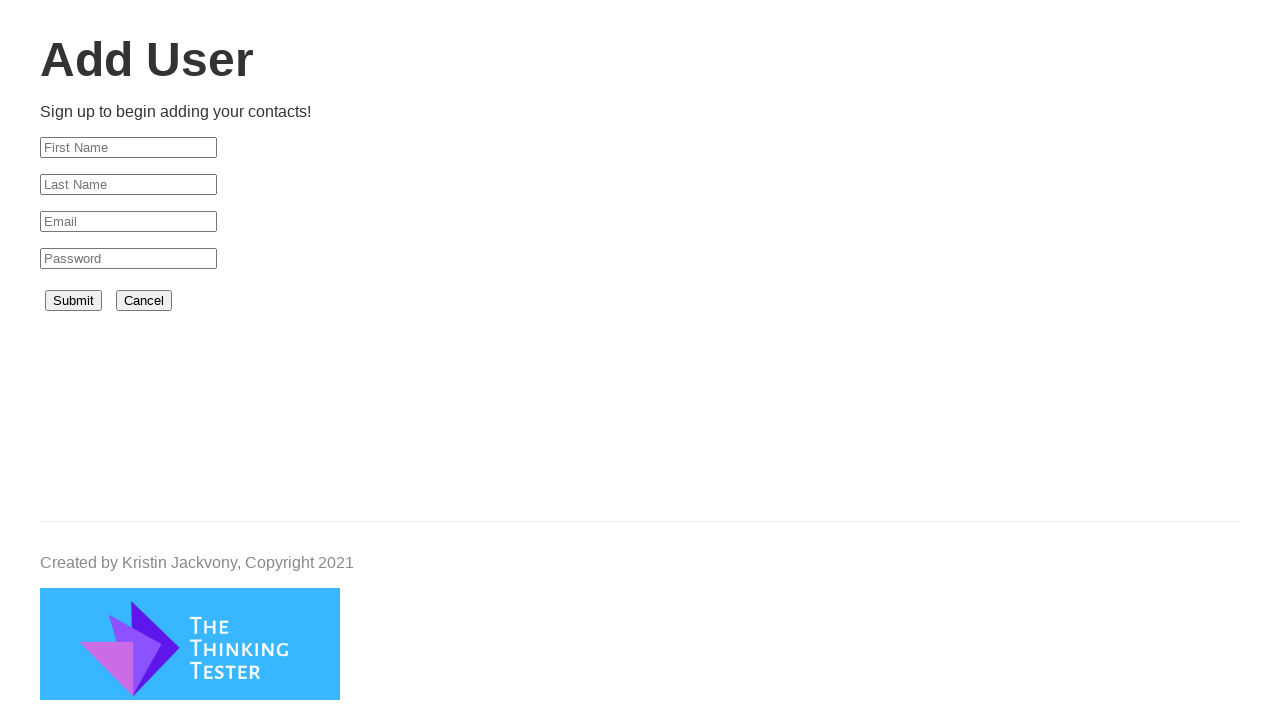

Filled first name field with 'John' on #firstName
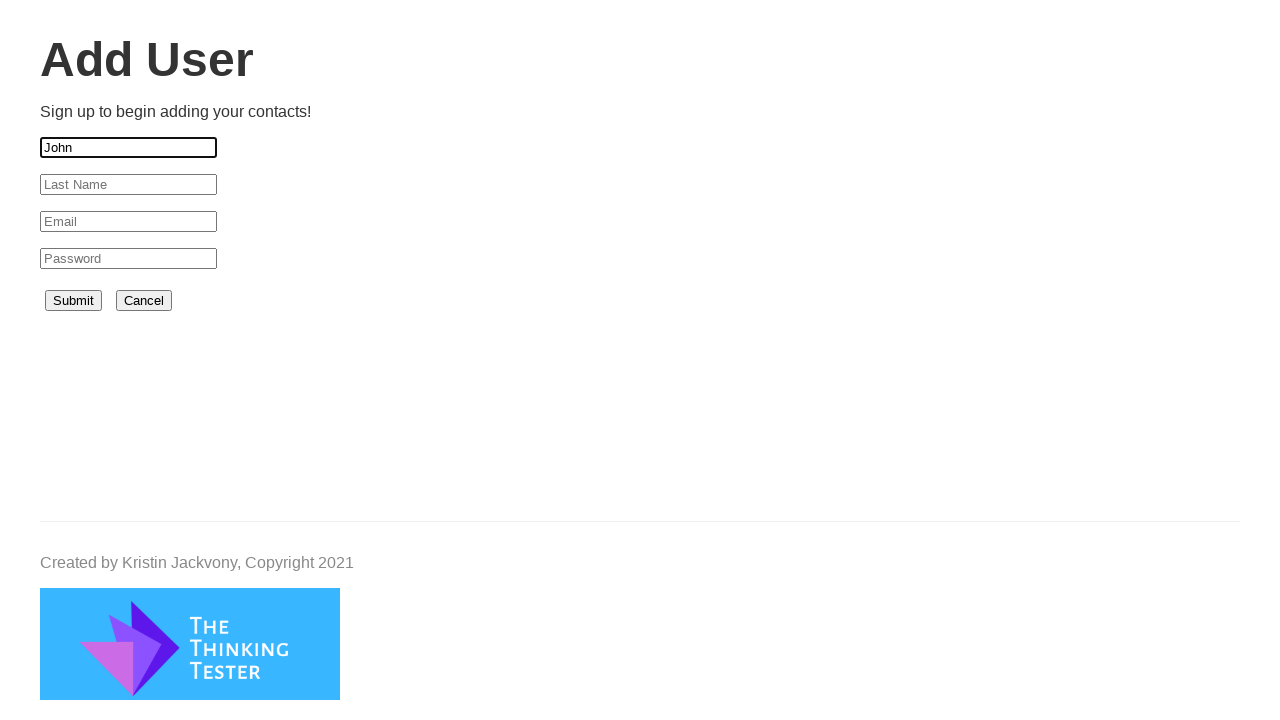

Filled last name field with 'Smith' on #lastName
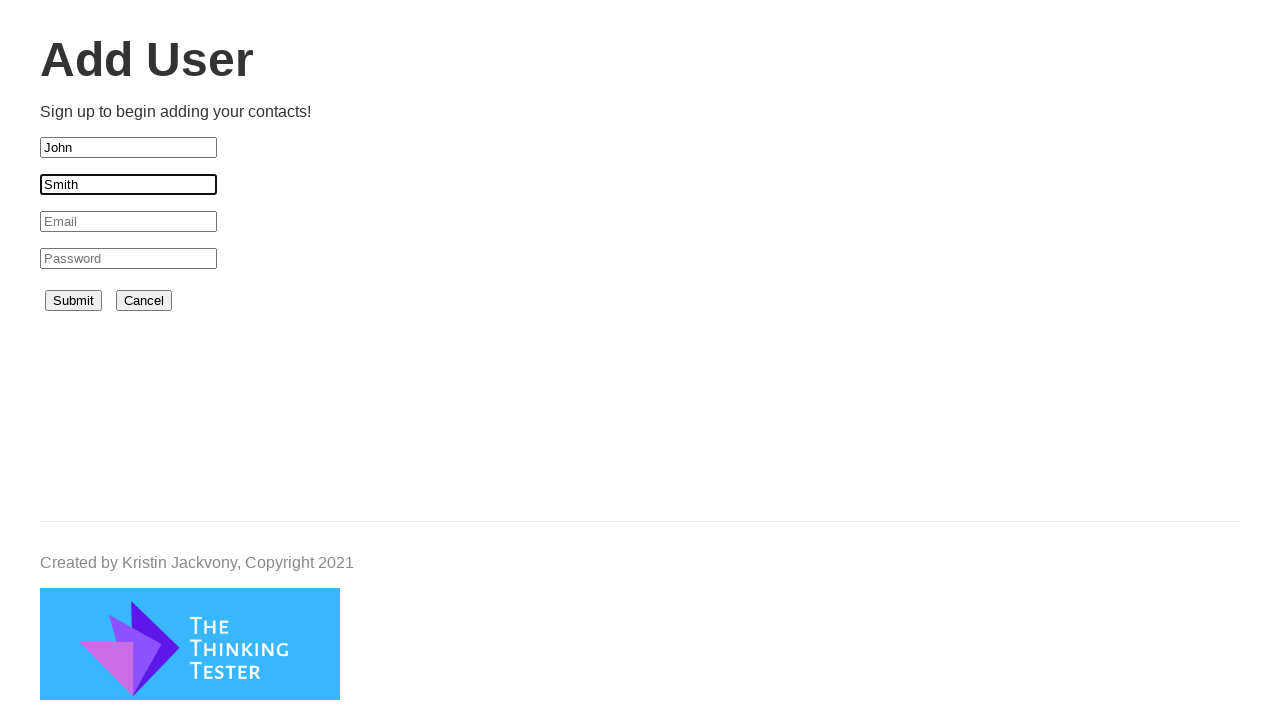

Filled email field with 'testuser247@example.com' on #email
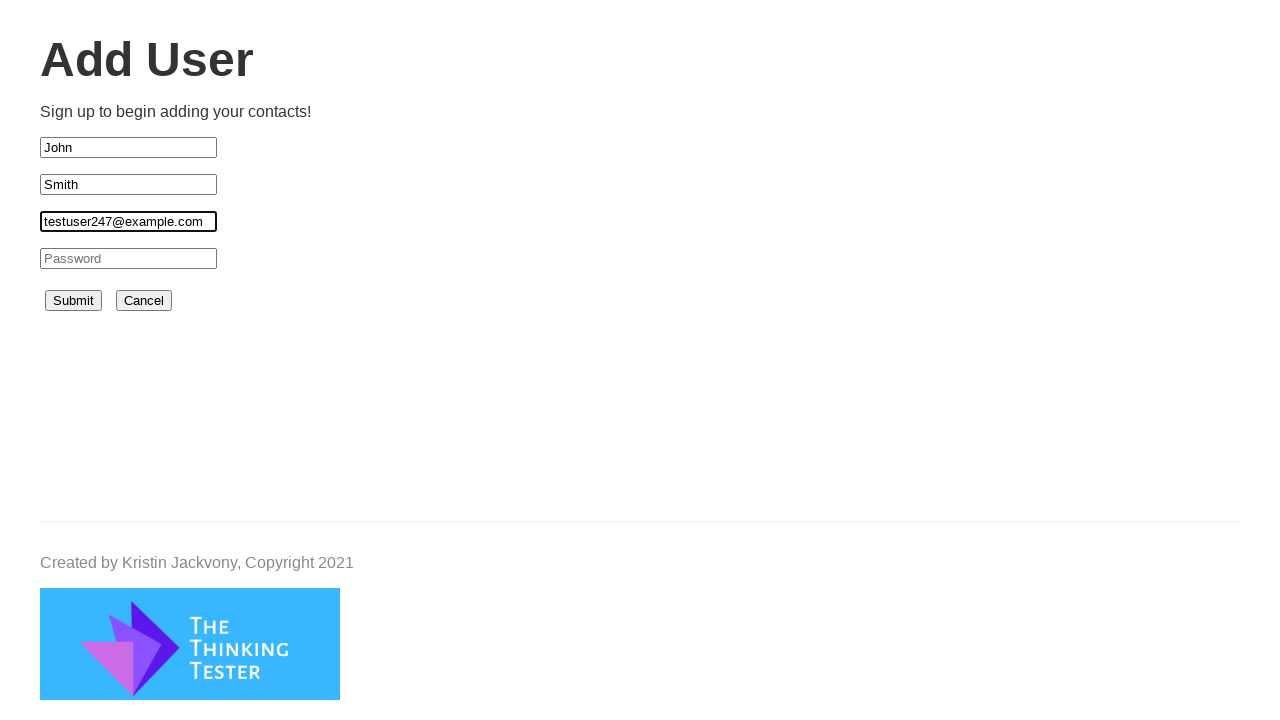

Filled password field with 'Test@1234' on #password
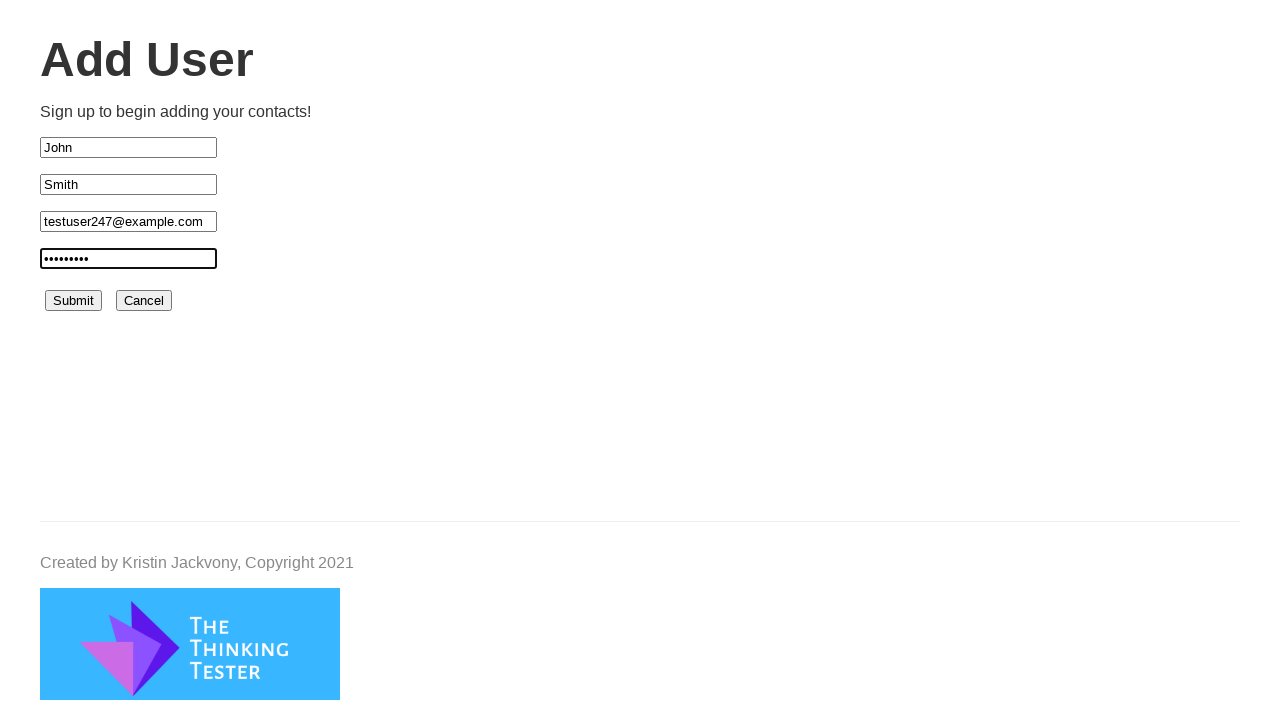

Clicked submit button to complete user registration at (74, 301) on #submit
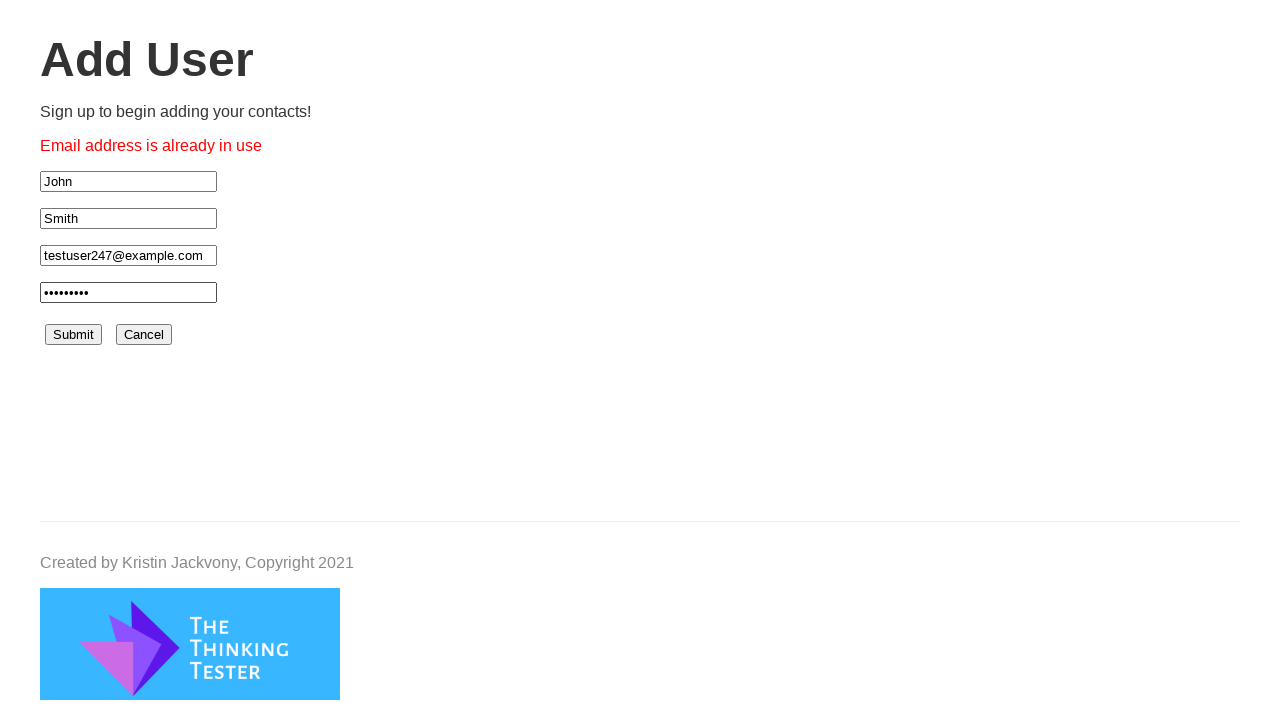

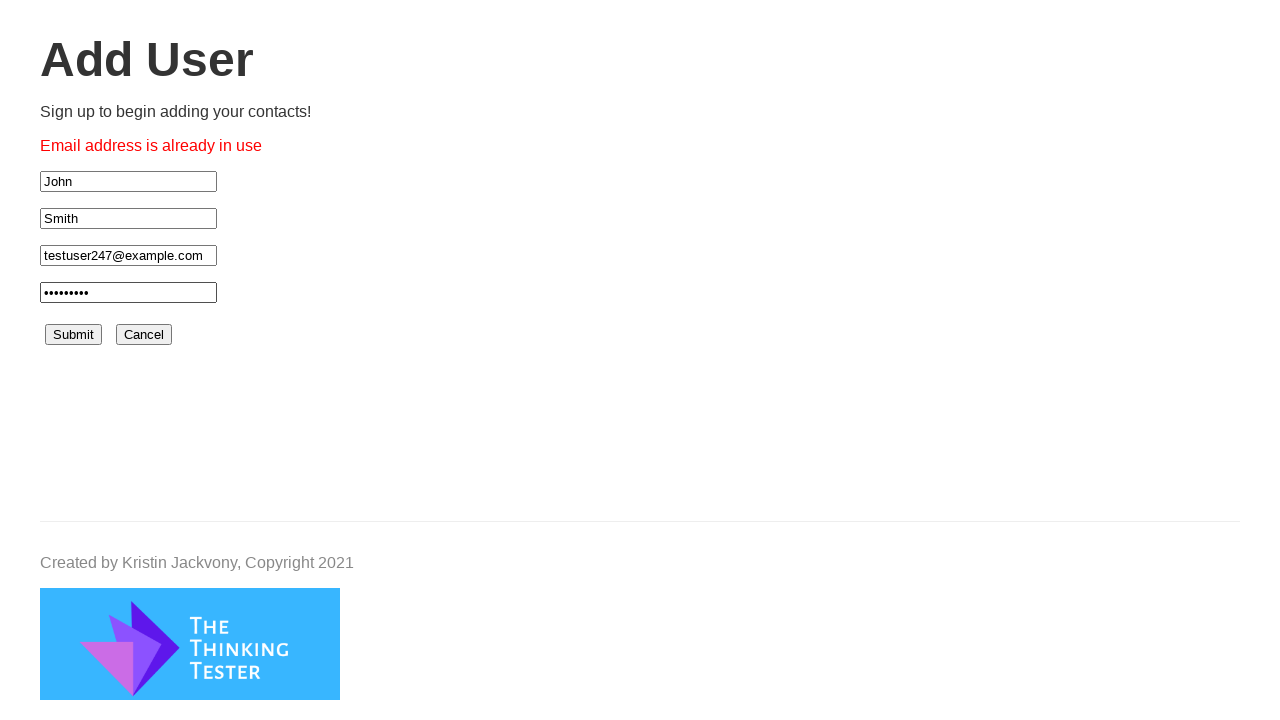